Tests handling of a simple JavaScript alert by clicking the button, accepting the alert, and verifying the result message

Starting URL: https://the-internet.herokuapp.com/javascript_alerts

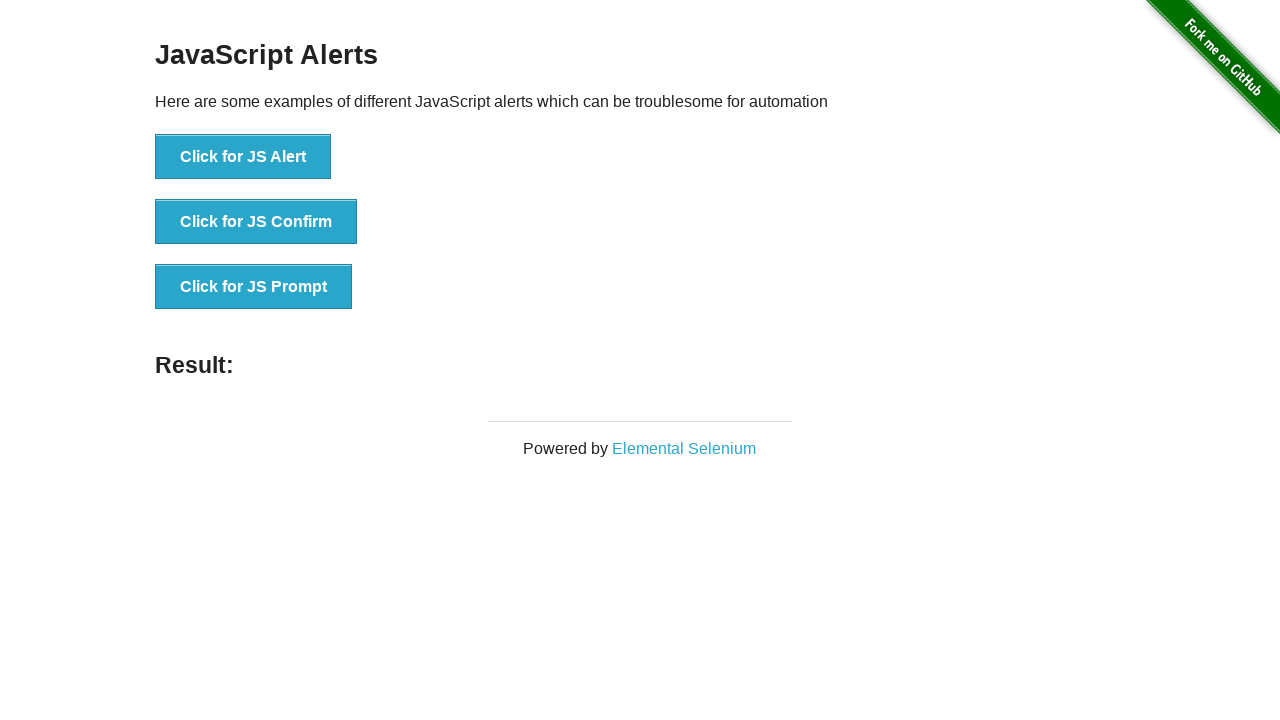

Clicked the first button to trigger JavaScript alert at (243, 157) on xpath=(//ul/li/button)[1]
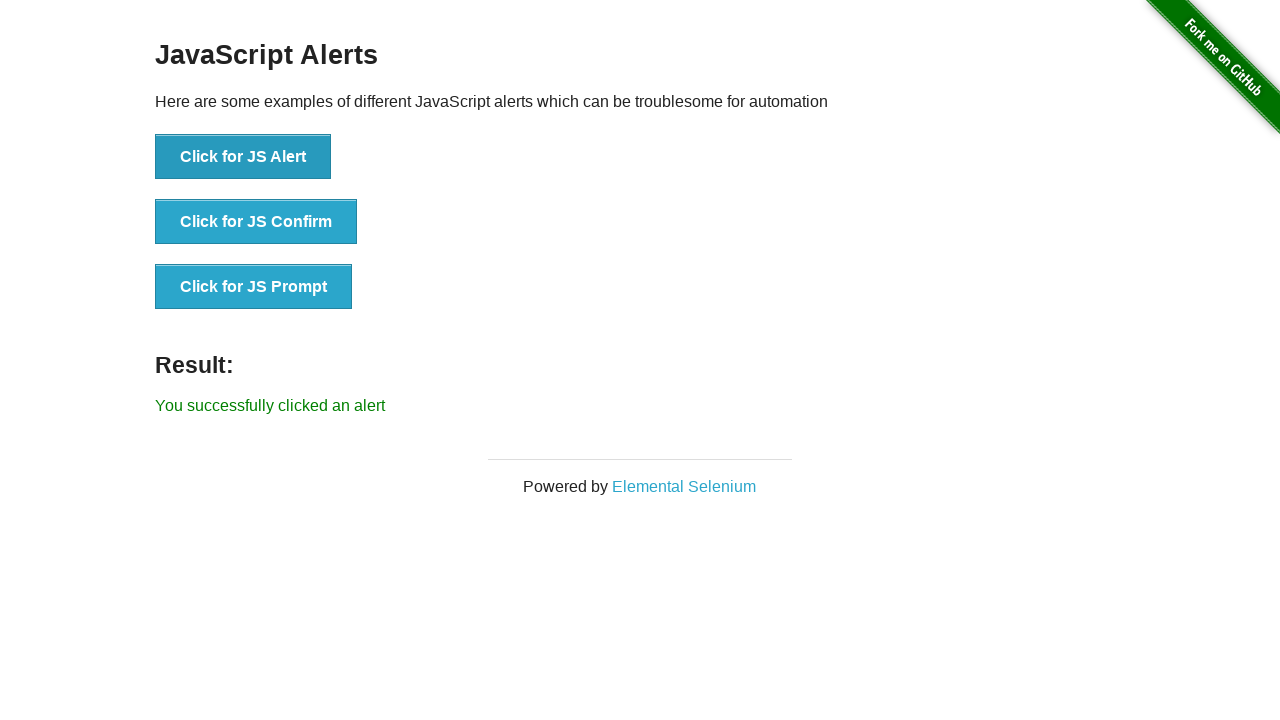

Set up dialog handler to accept alerts
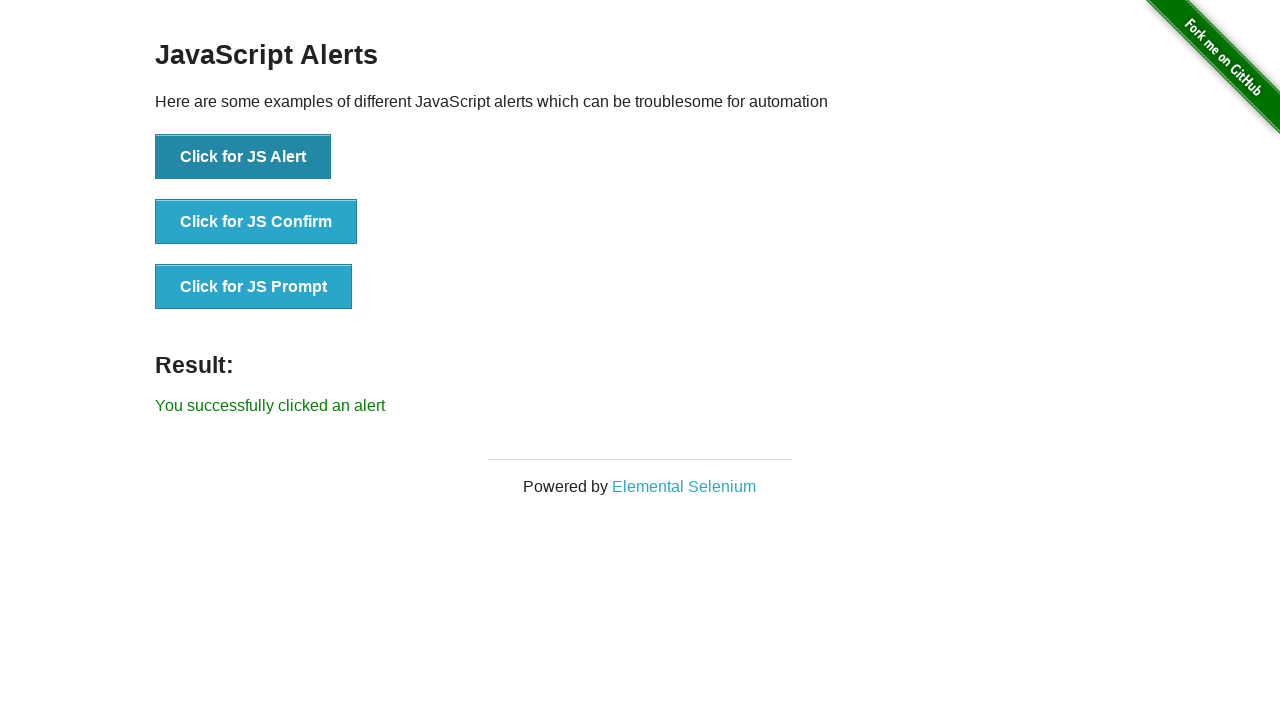

Clicked the first button again to trigger and auto-accept the alert at (243, 157) on xpath=(//ul/li/button)[1]
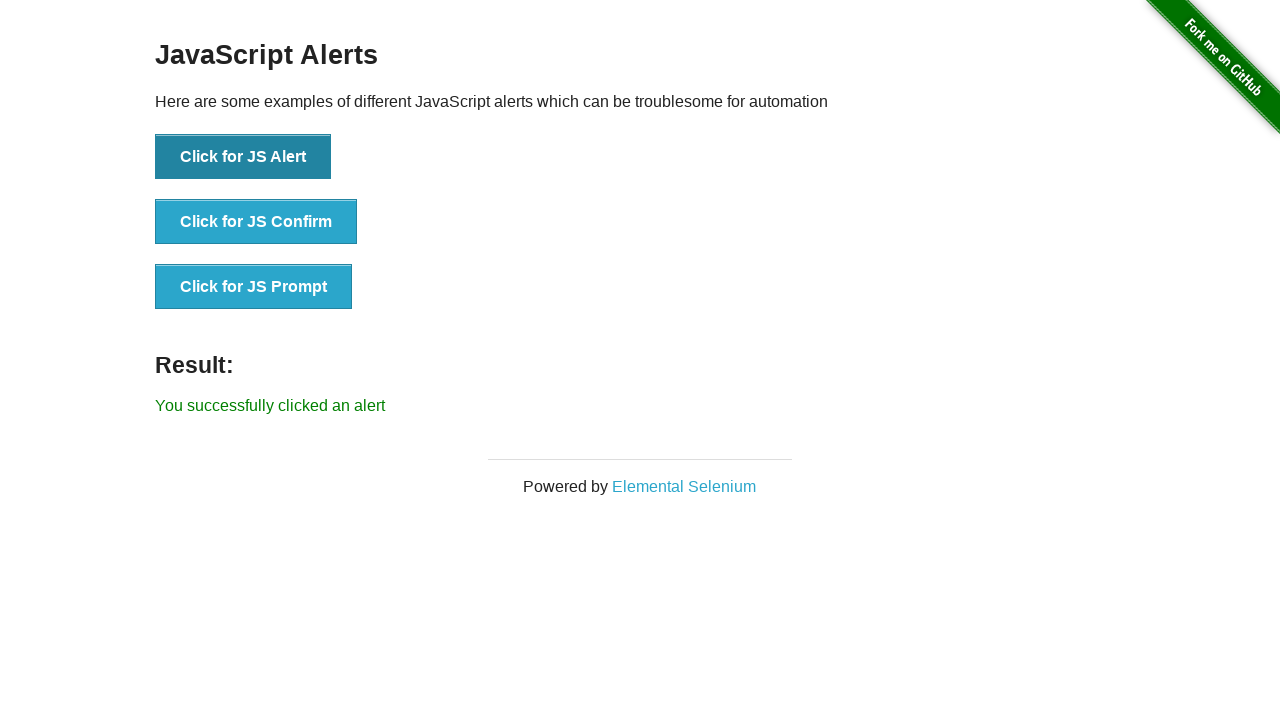

Located the result element
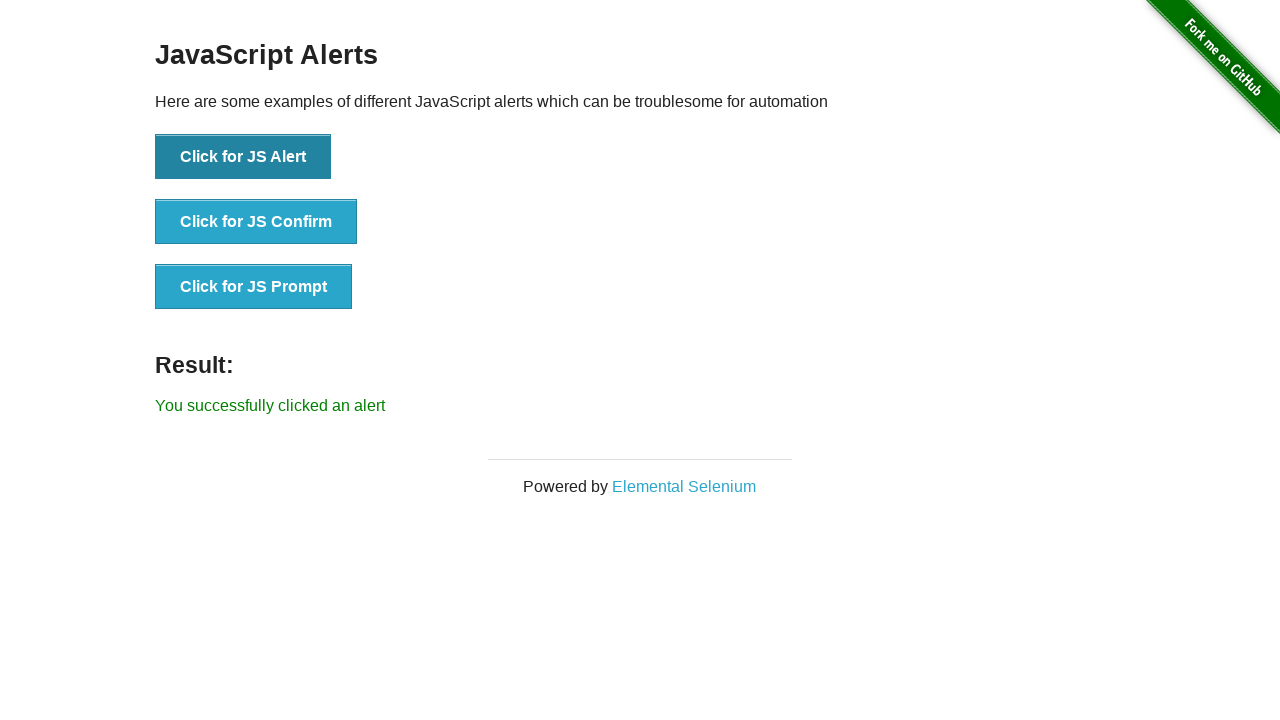

Verified result message displays 'You successfully clicked an alert'
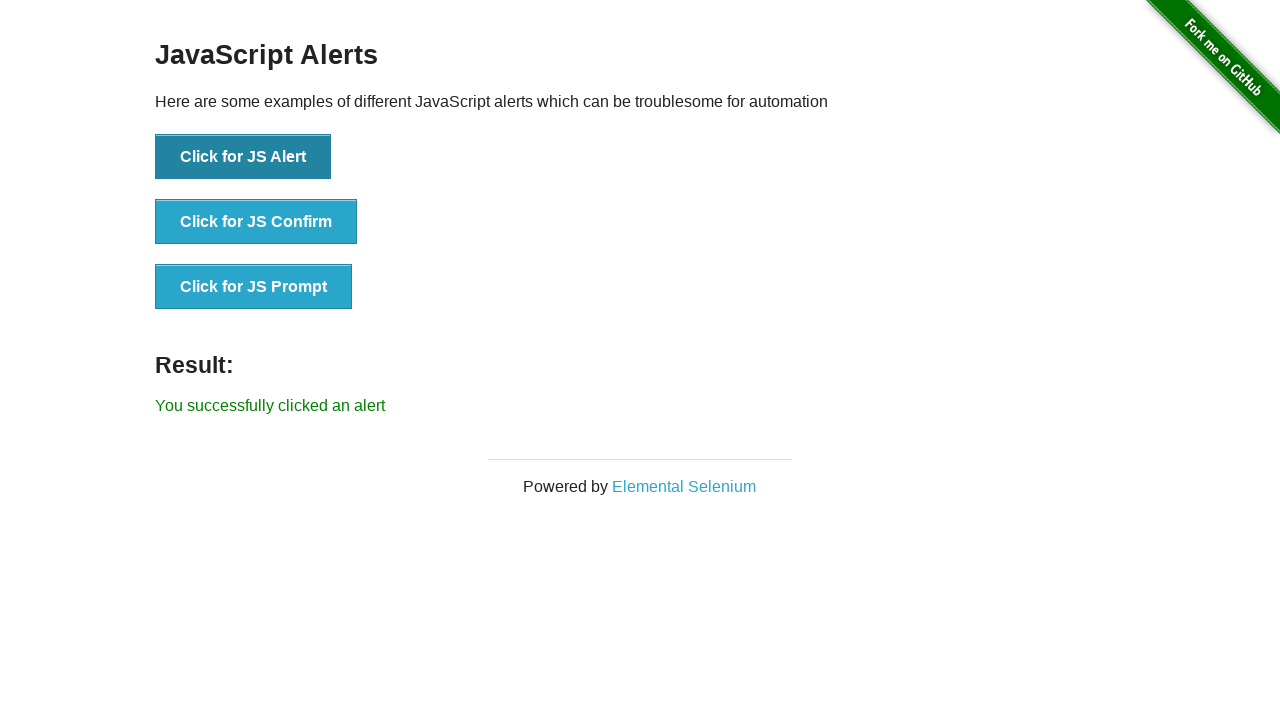

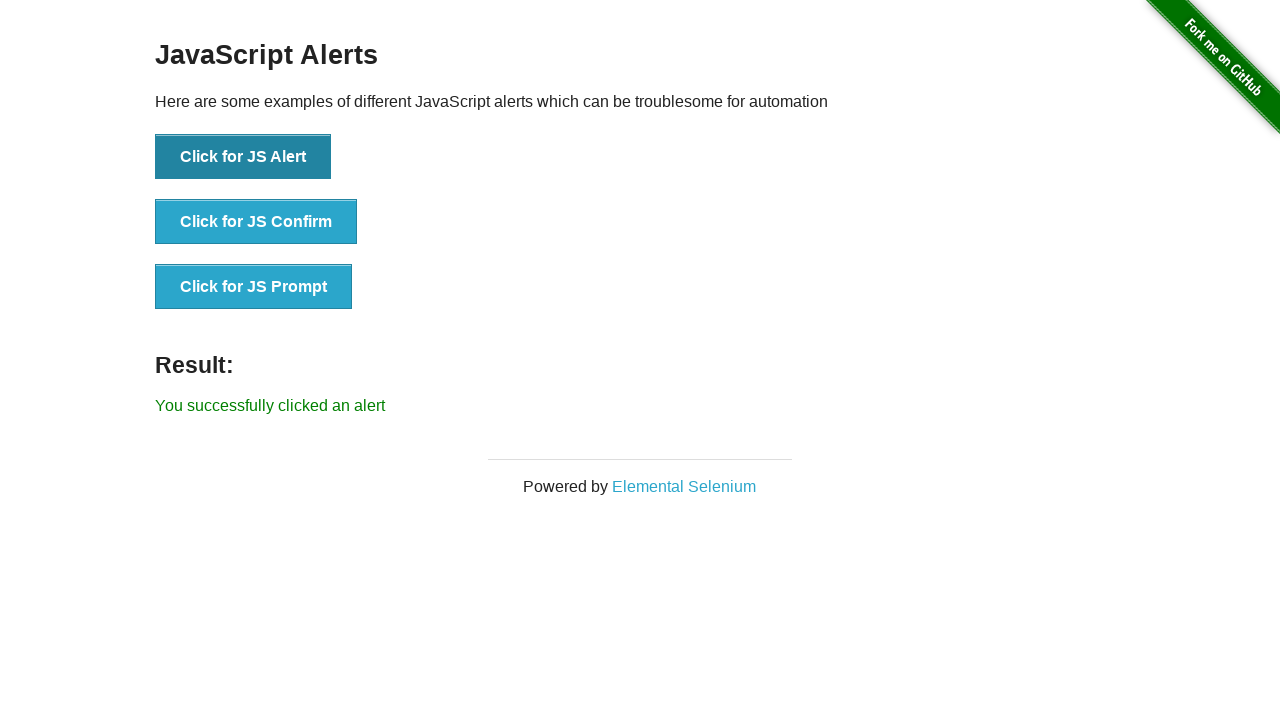